Tests drag and drop functionality on jQueryUI's droppable demo page by dragging an element and dropping it onto a target area within an iframe.

Starting URL: http://jqueryui.com/droppable/

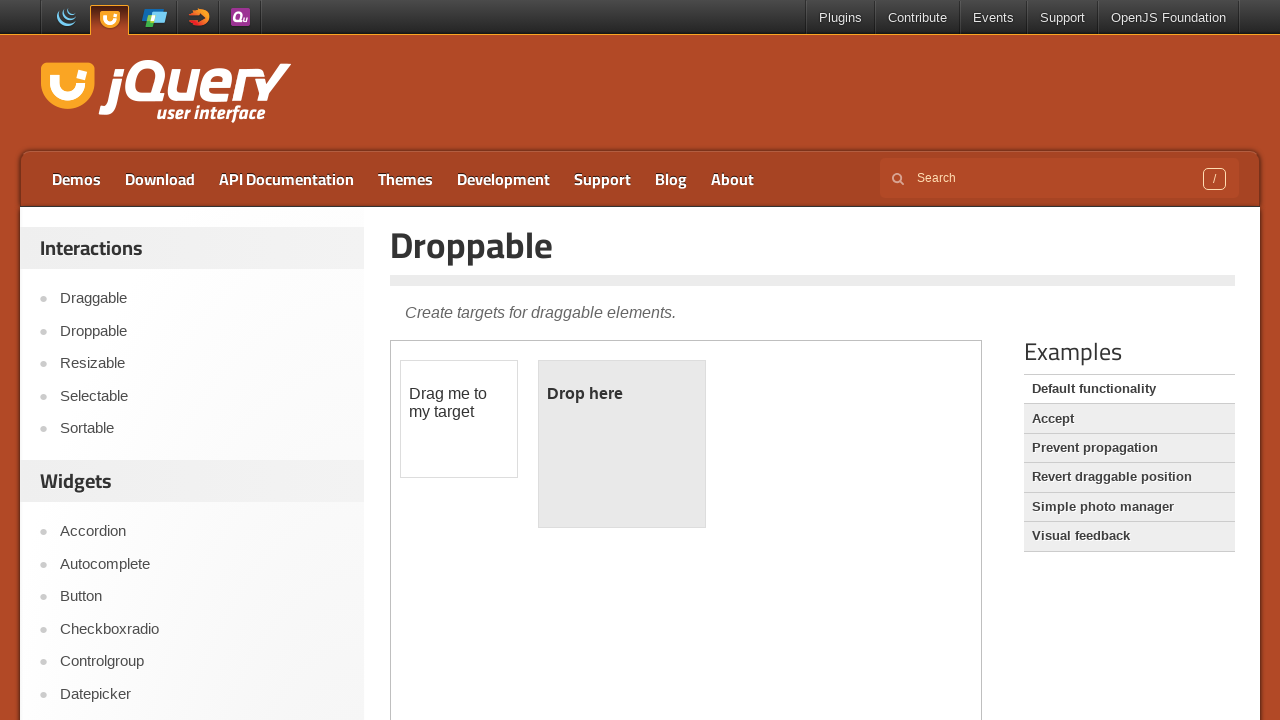

Located the first iframe containing drag and drop elements
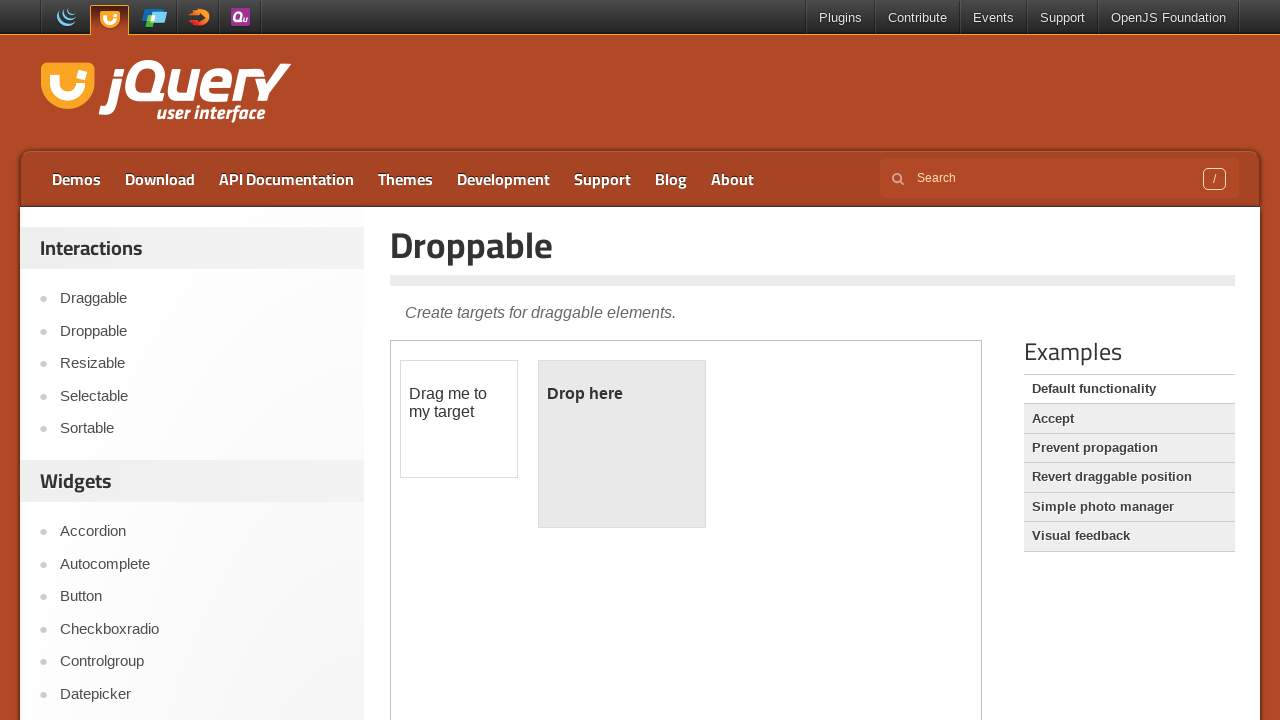

Located the draggable element with id 'draggable'
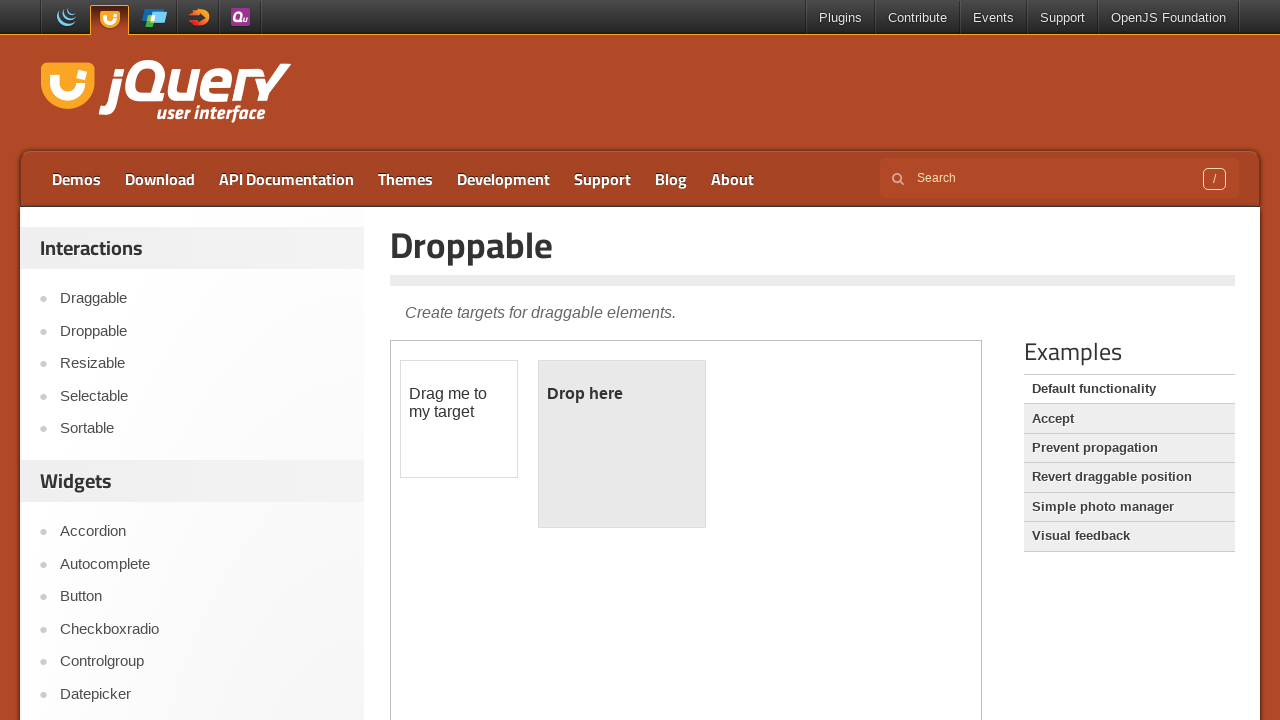

Located the droppable target element with id 'droppable'
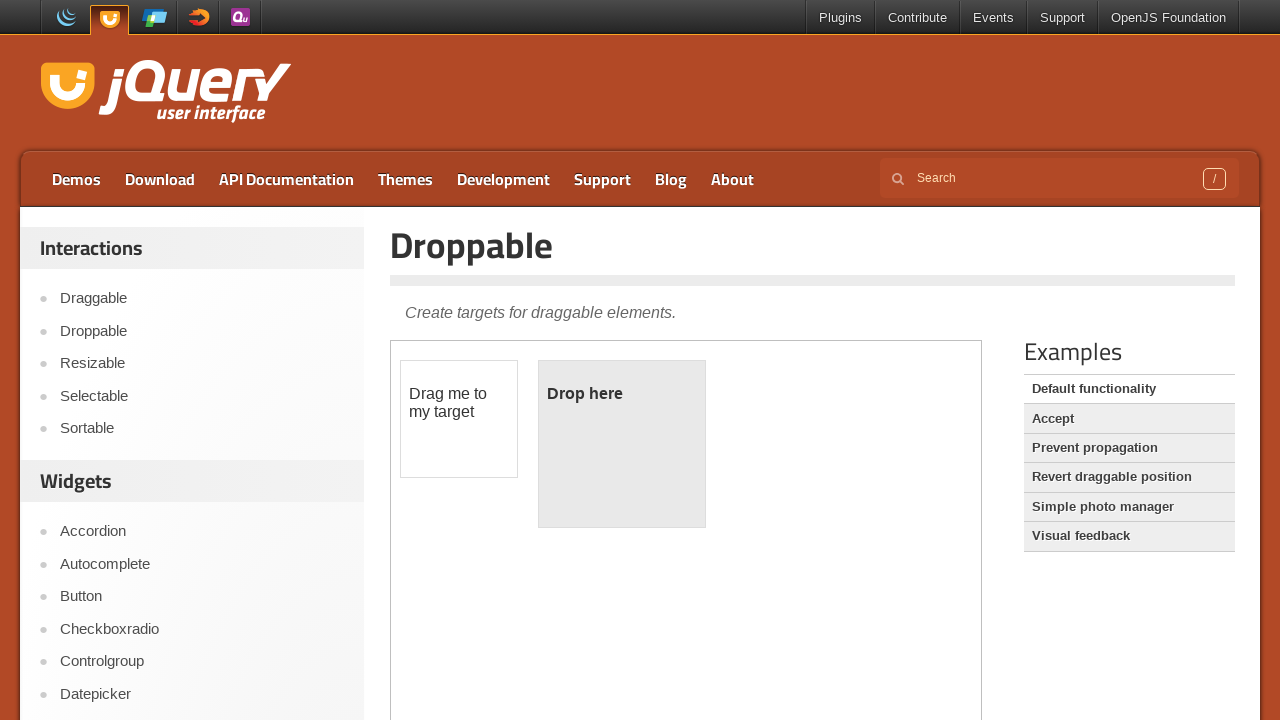

Dragged the draggable element and dropped it onto the droppable target at (622, 444)
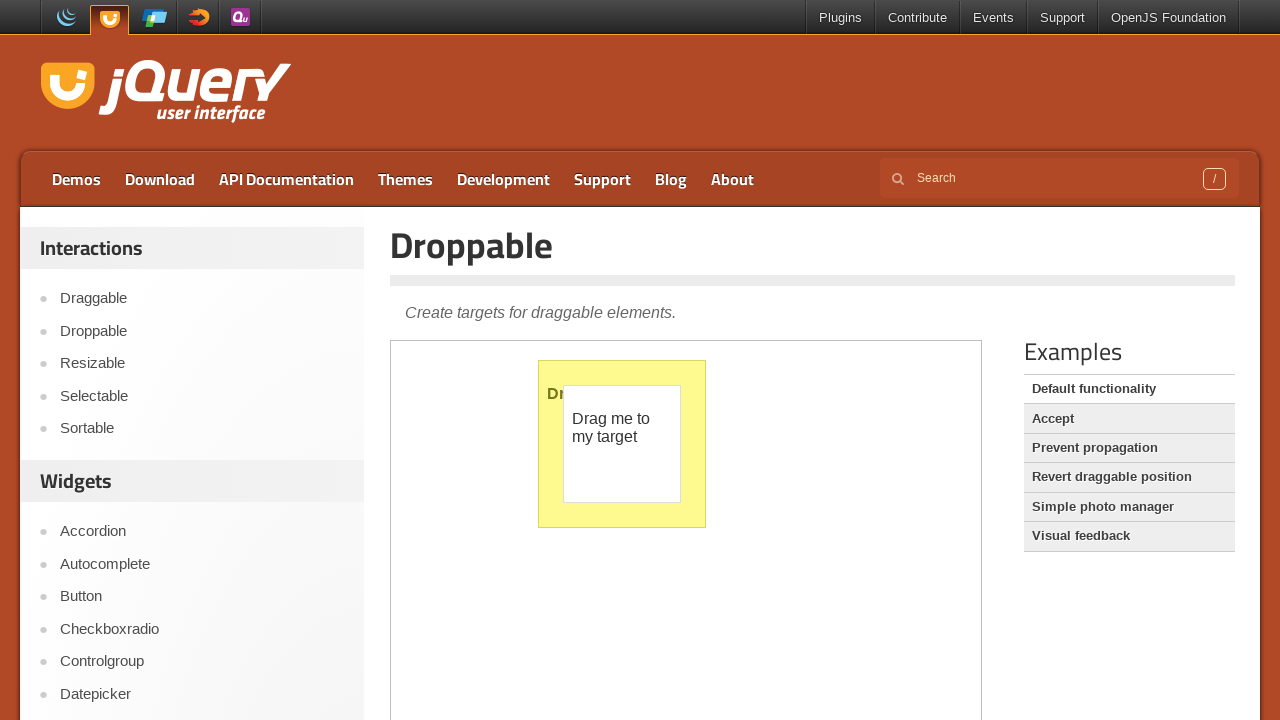

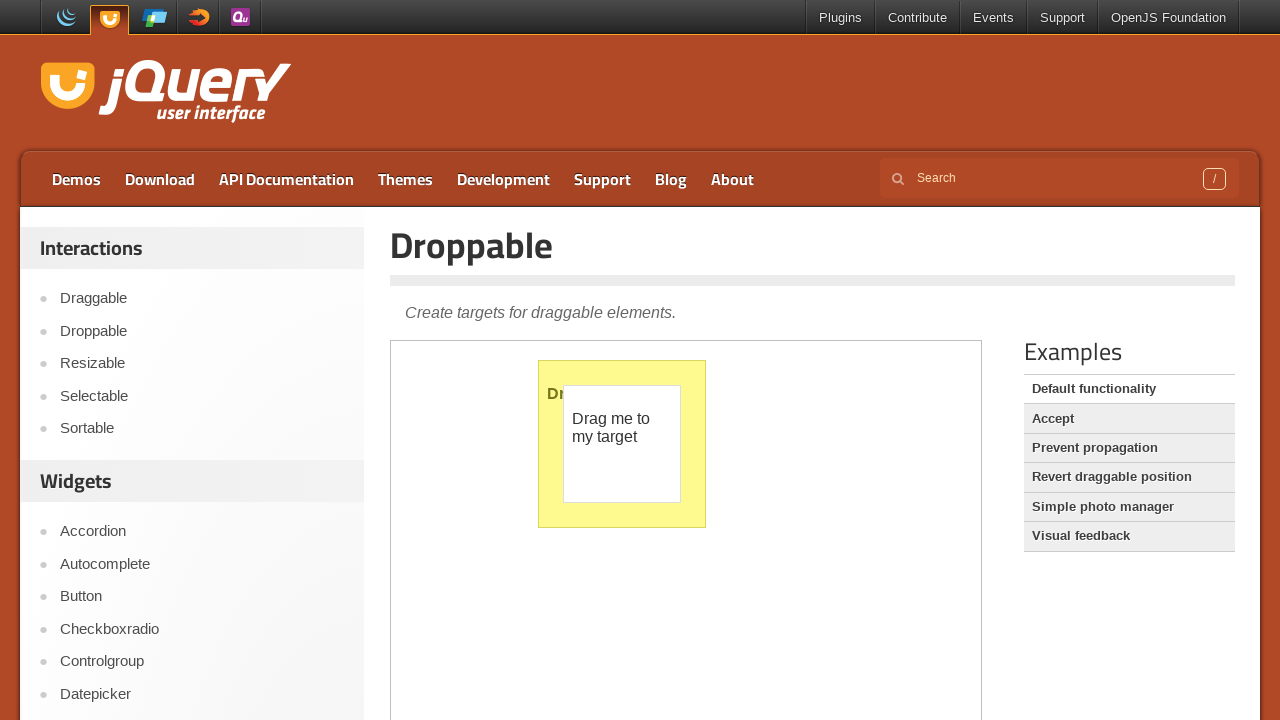